Tests handling a prompt JavaScript alert by clicking the trigger button, entering a custom message, and accepting it.

Starting URL: https://v1.training-support.net/selenium/javascript-alerts

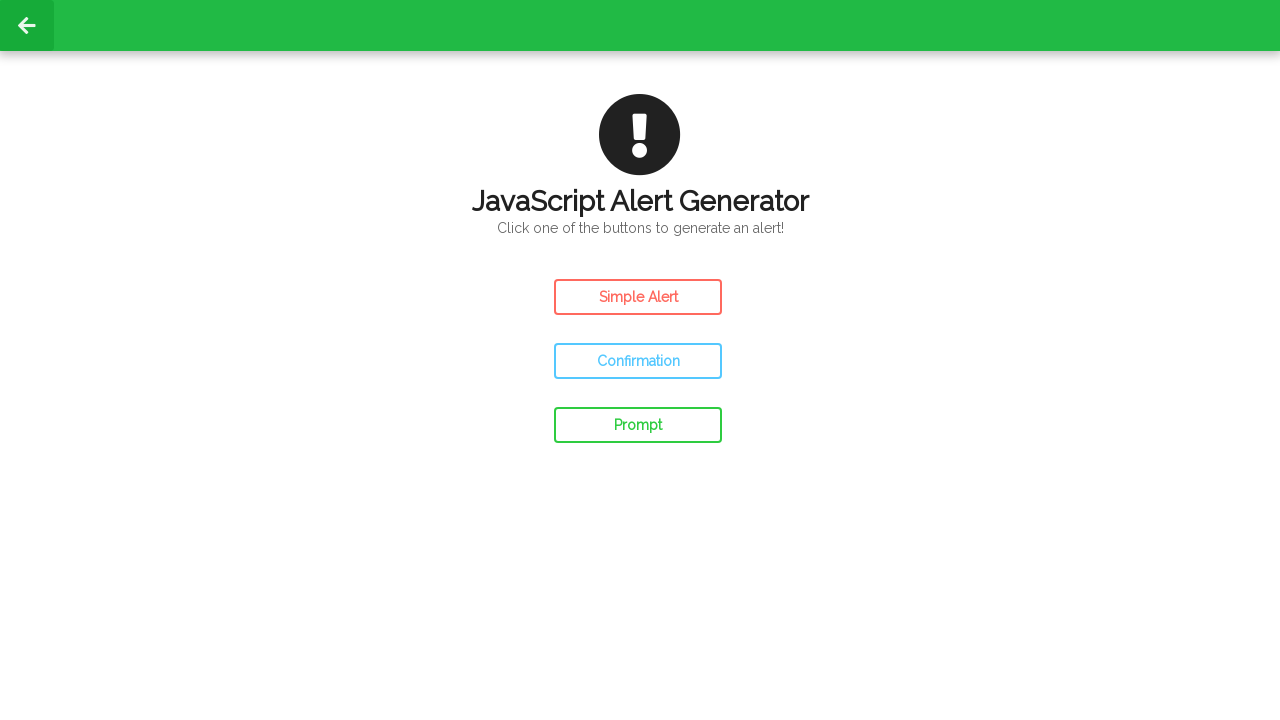

Set up dialog handler to accept prompt with custom message
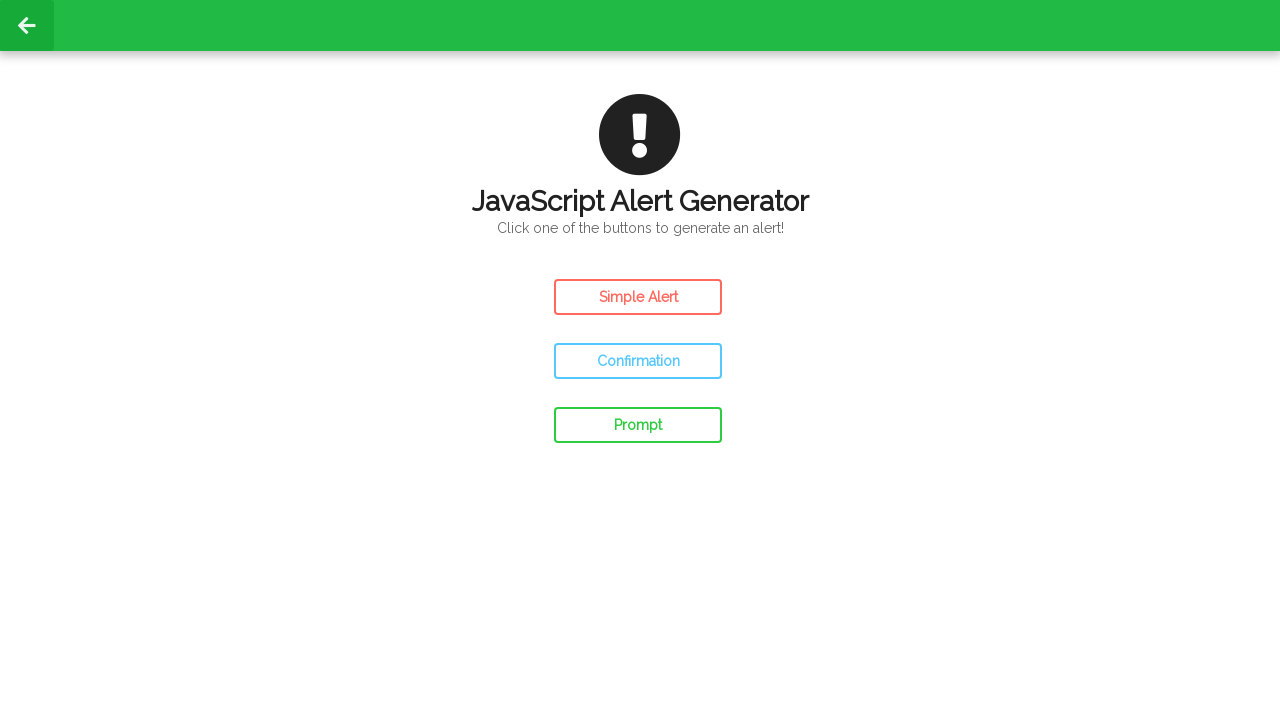

Clicked the Prompt Alert button at (638, 425) on #prompt
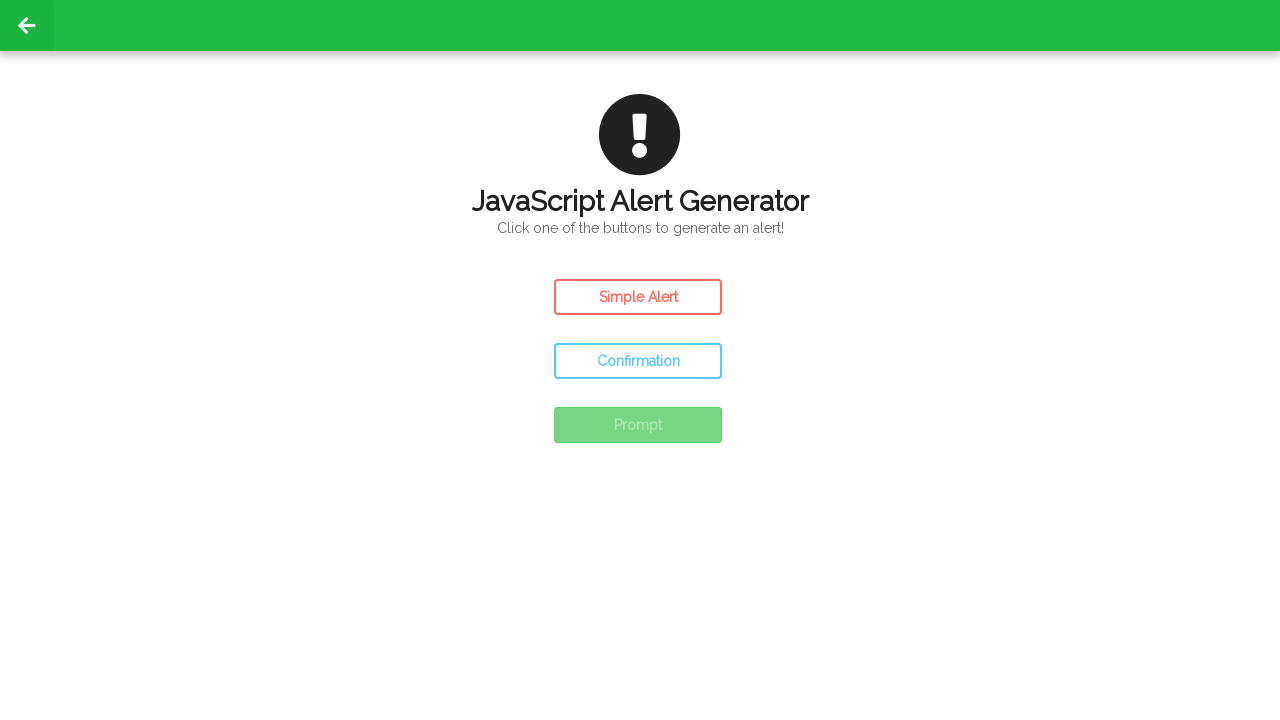

Waited for the prompt alert to be processed
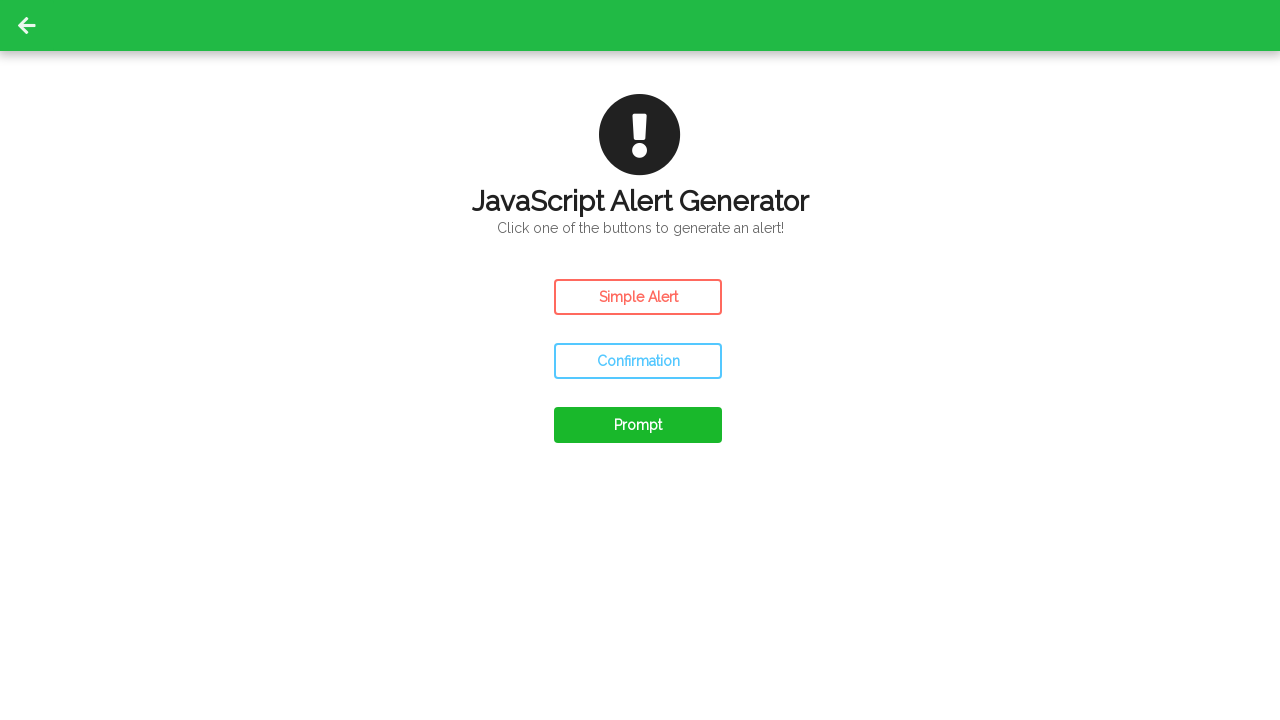

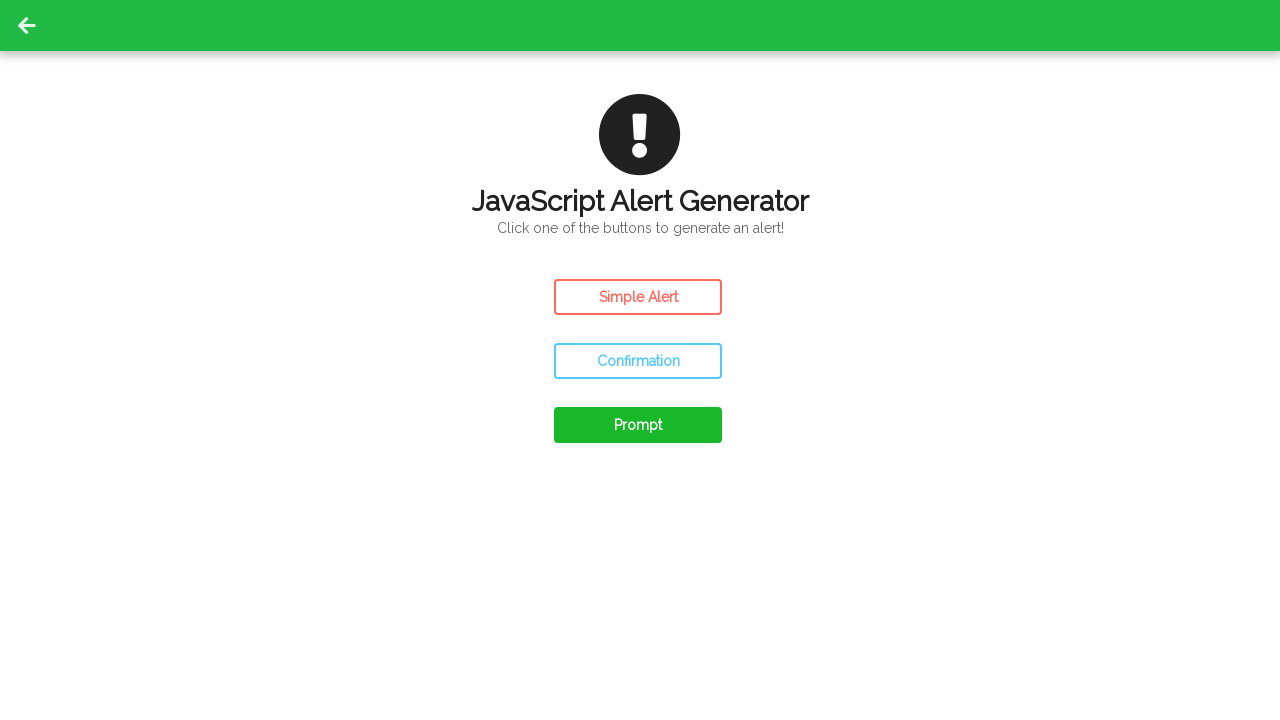